Tests page scrolling functionality by navigating to a website and scrolling down the page using JavaScript execution

Starting URL: https://vctcpune.com

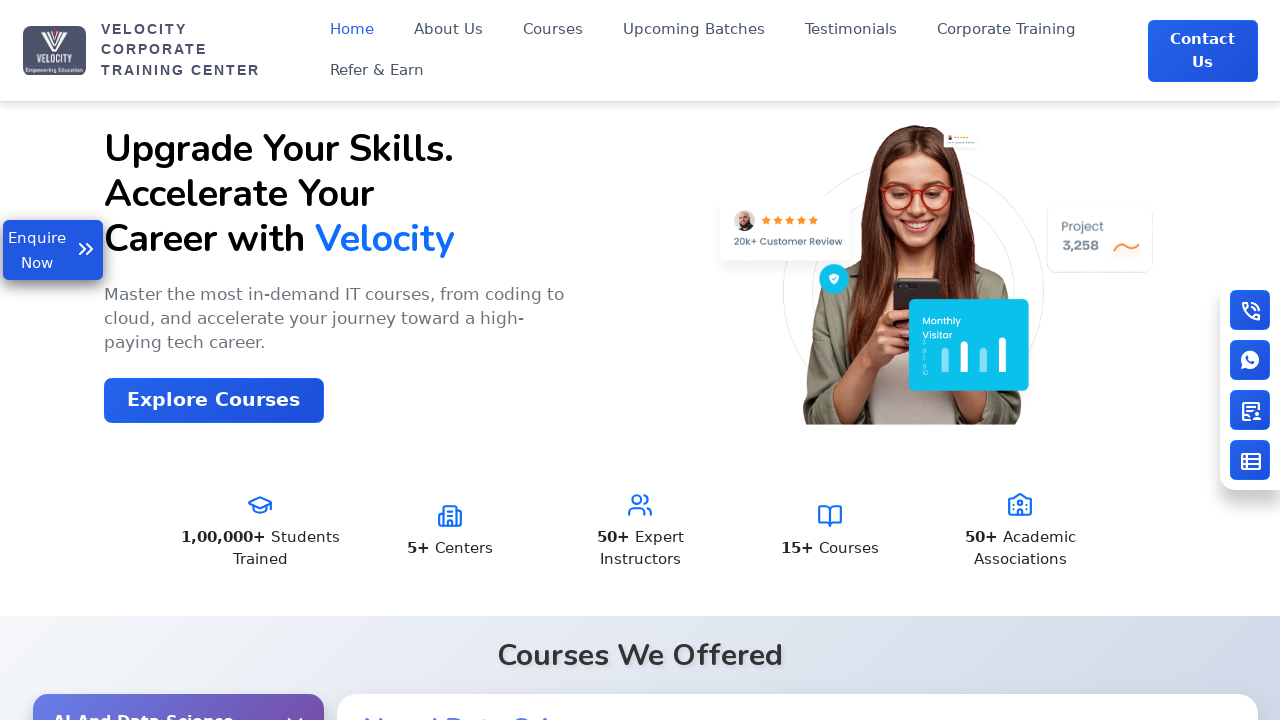

Navigated to https://vctcpune.com
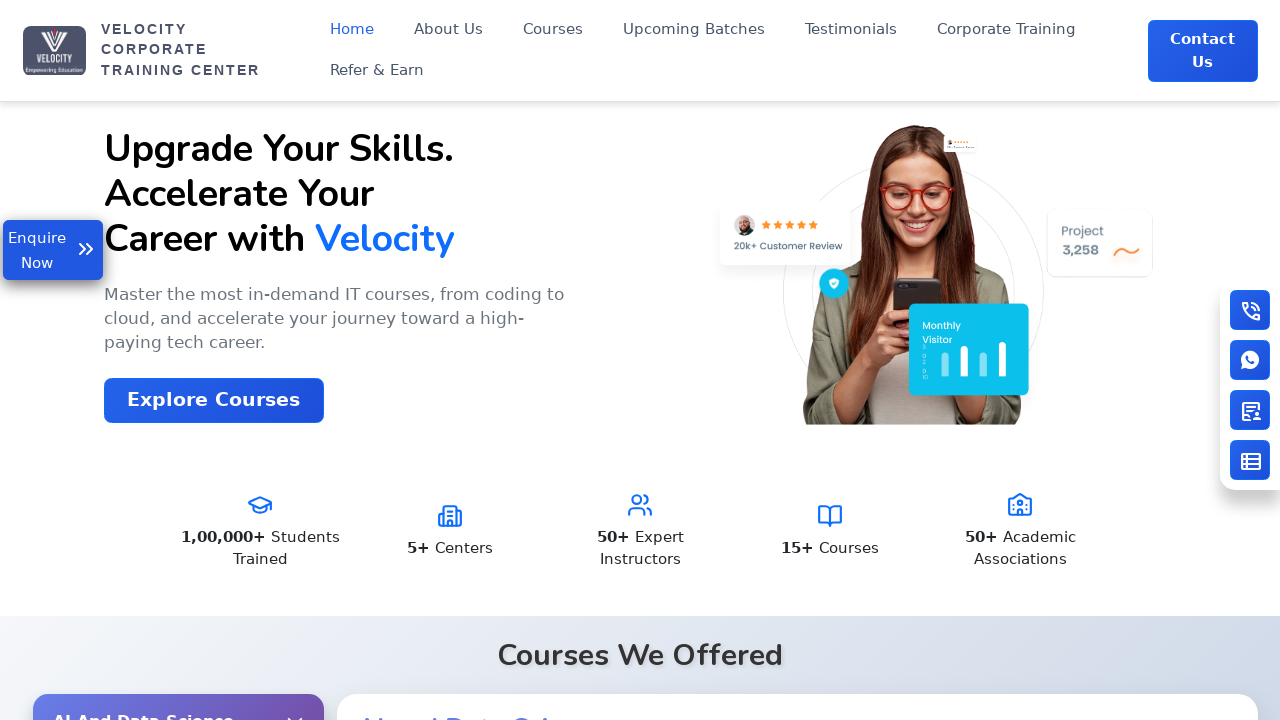

Scrolled down the page by 4000 pixels using JavaScript
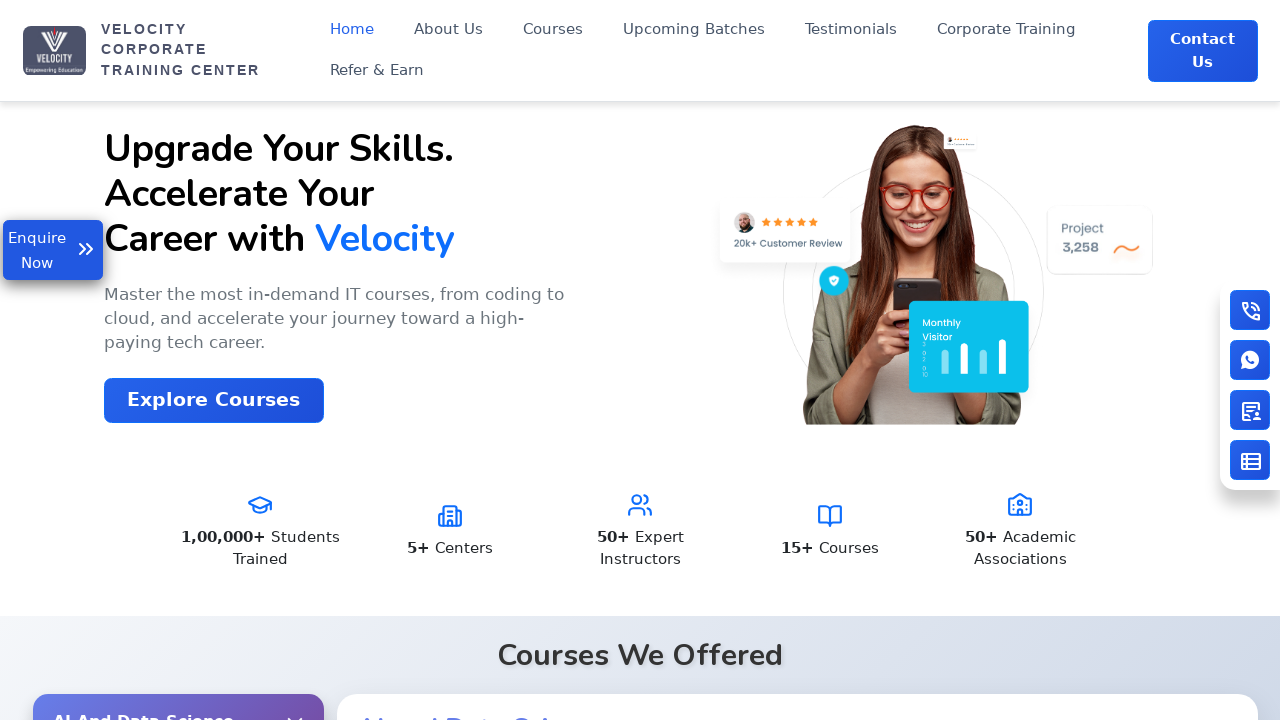

Waited 1 second to observe scroll effect
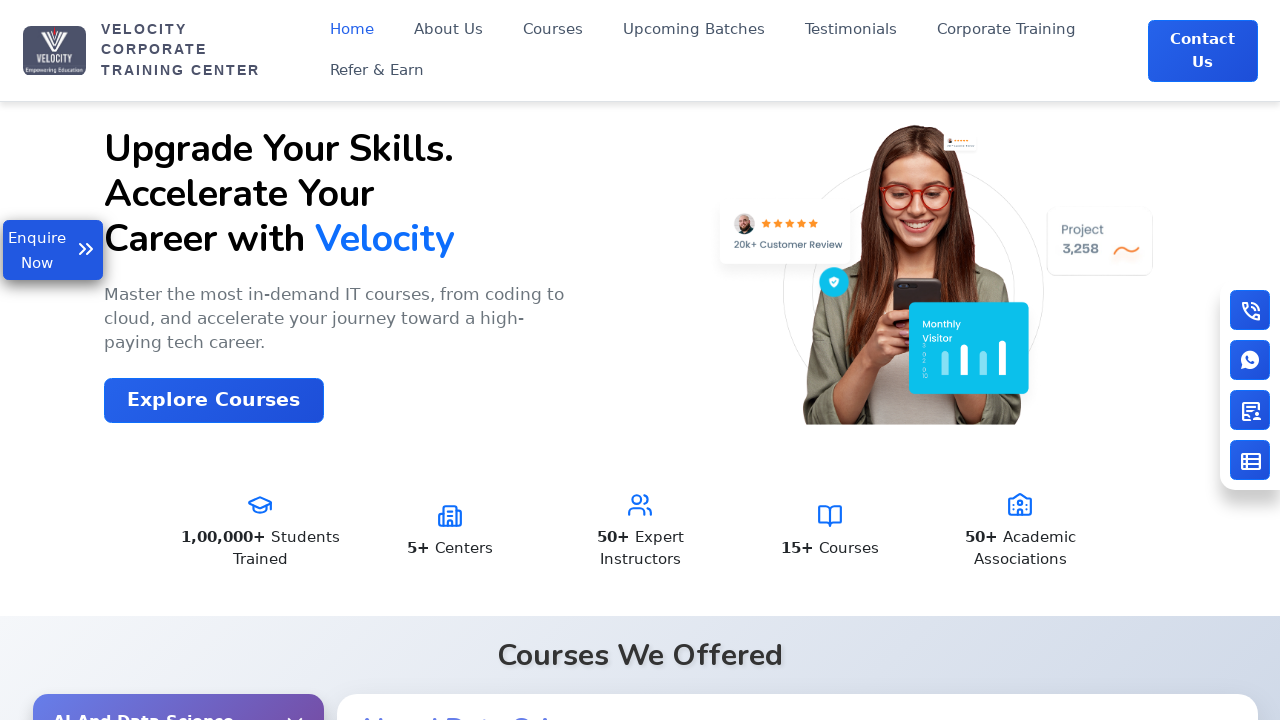

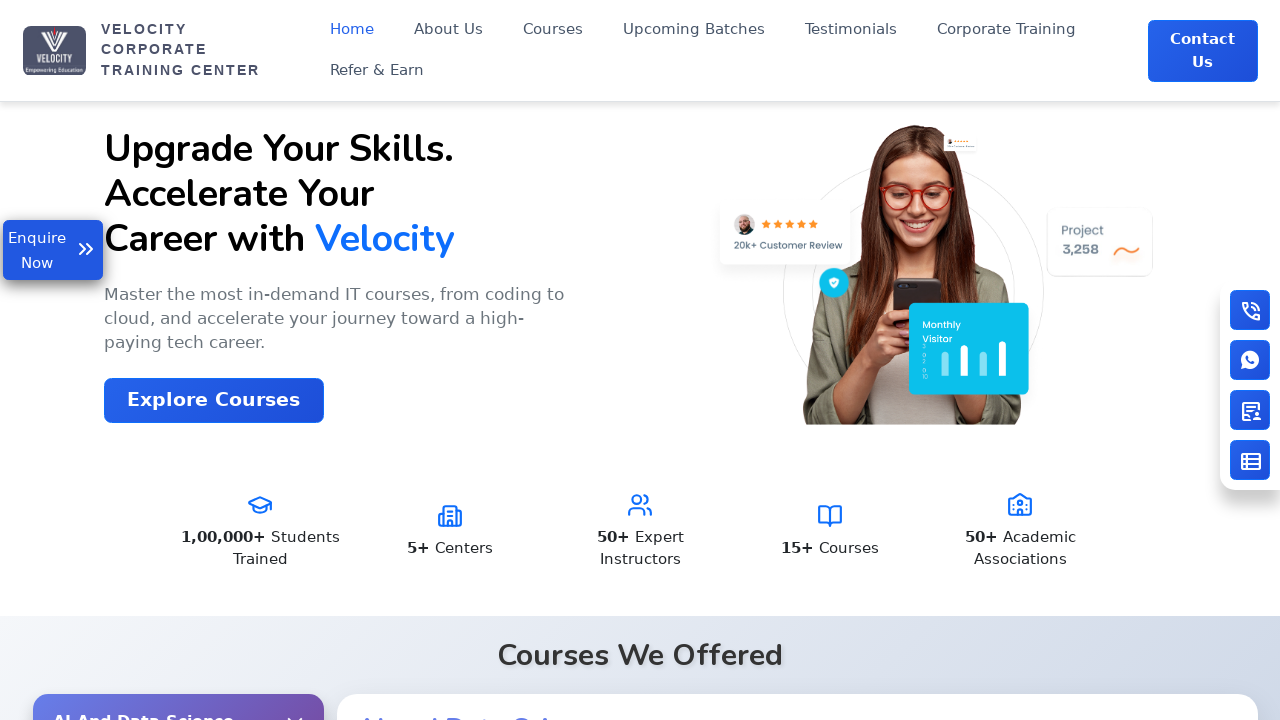